Tests page scroll functionality by scrolling to the bottom of the page, verifying an element is accessible there, then scrolling back to the top and verifying an element at the top.

Starting URL: https://www.tutorialspoint.com/selenium/practice/scroll-top.php

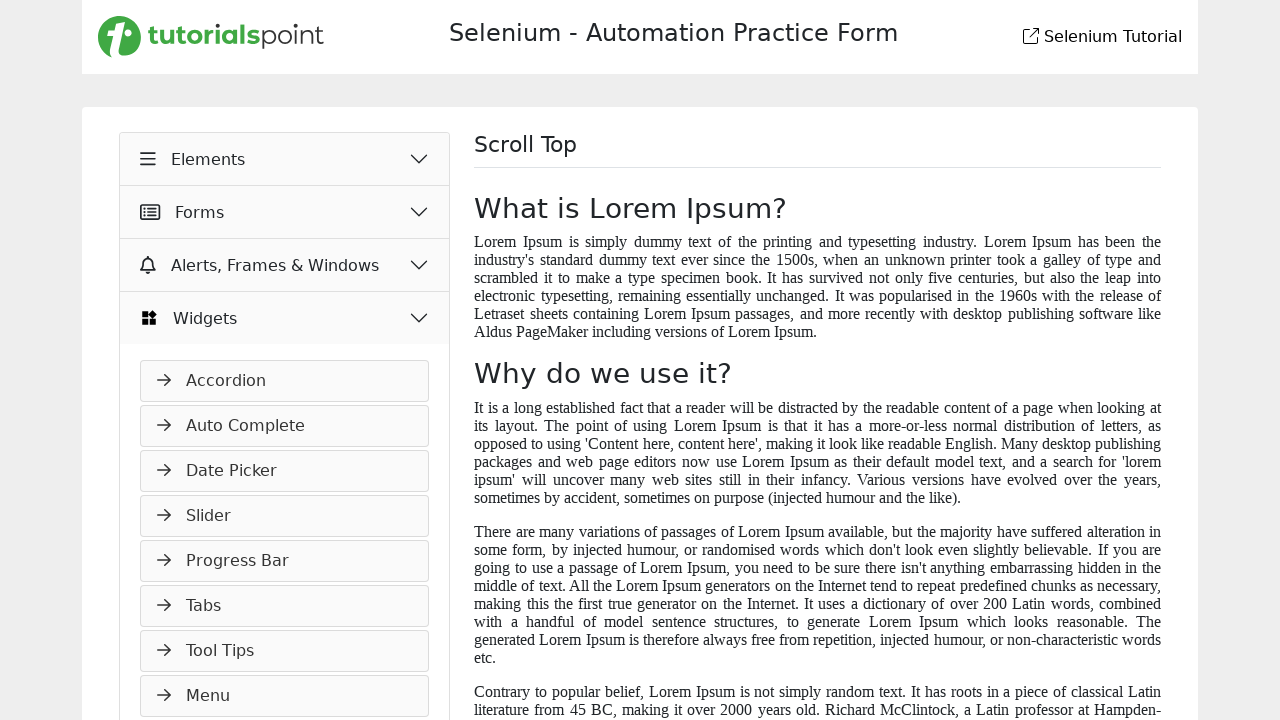

Scrolled to the bottom of the page using JavaScript
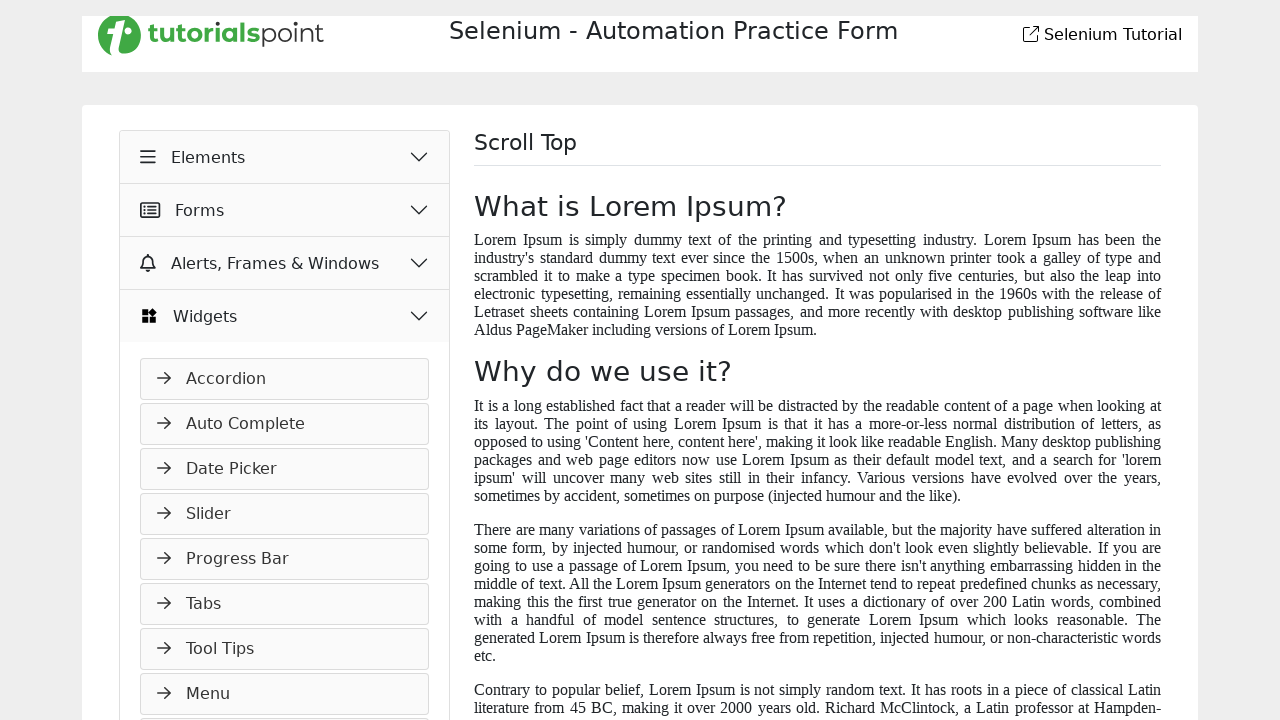

Waited 500ms for scroll animation to complete
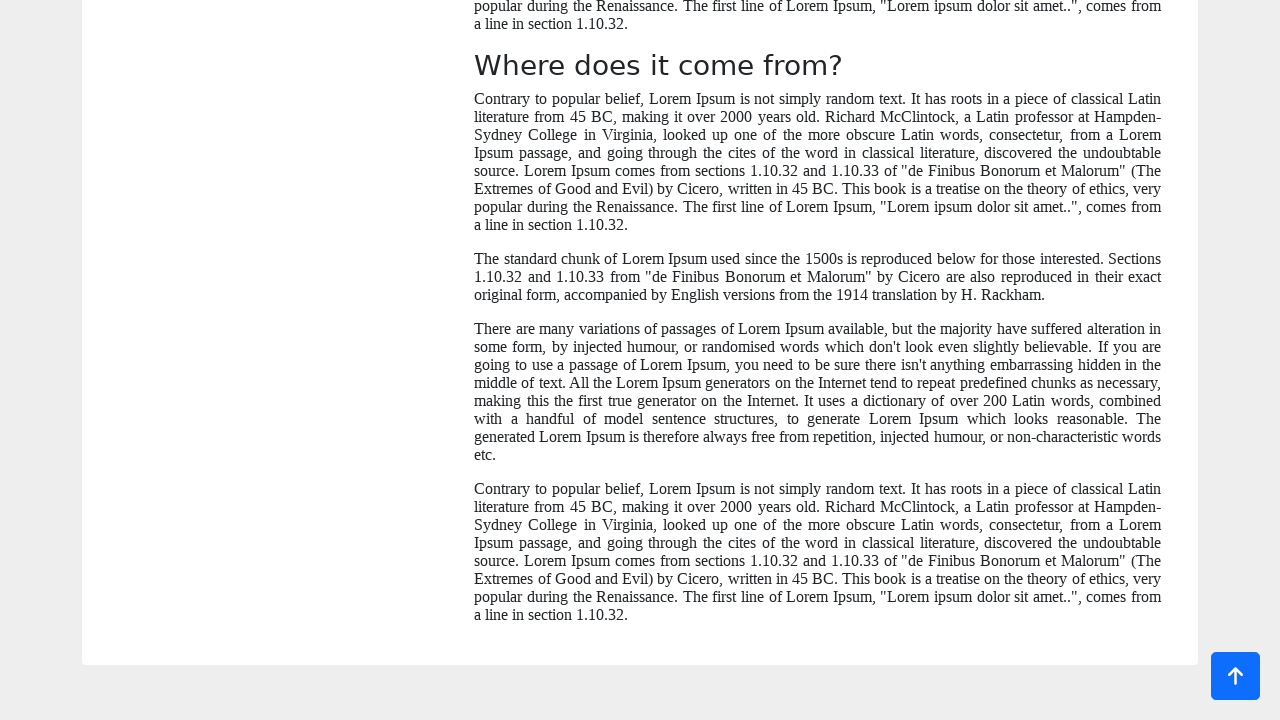

Located bottom element on the page
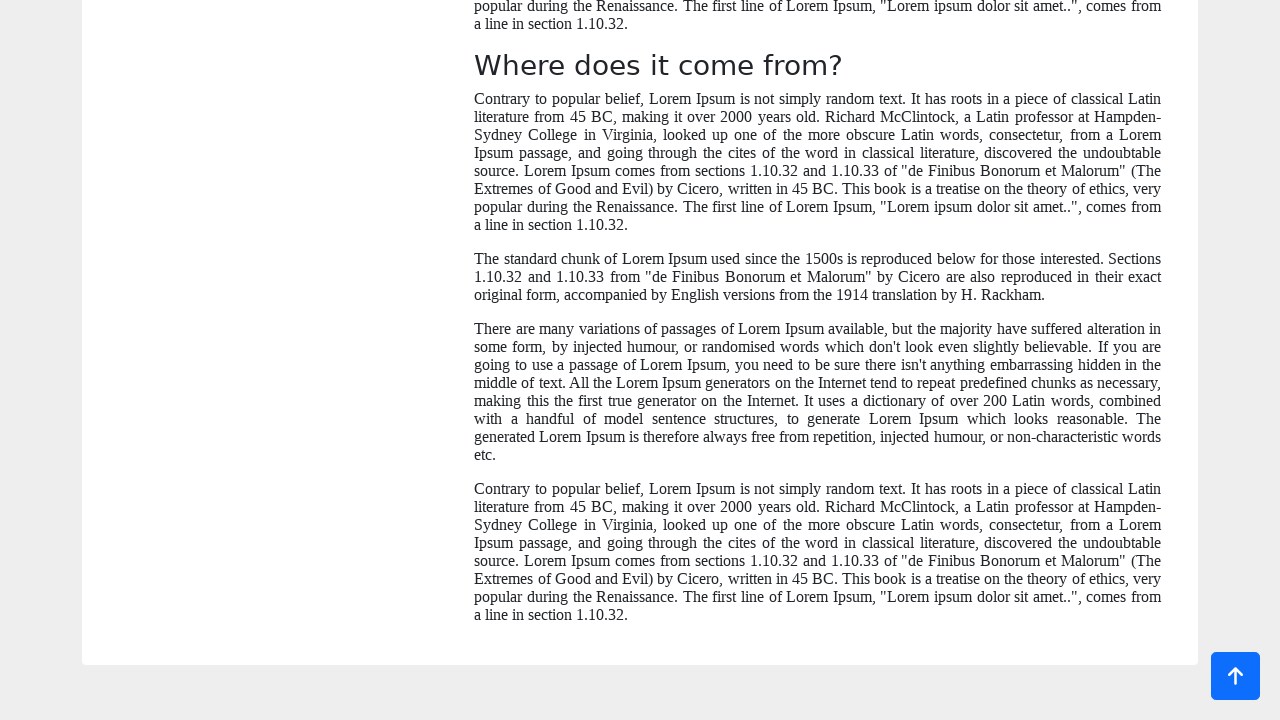

Verified bottom element is visible
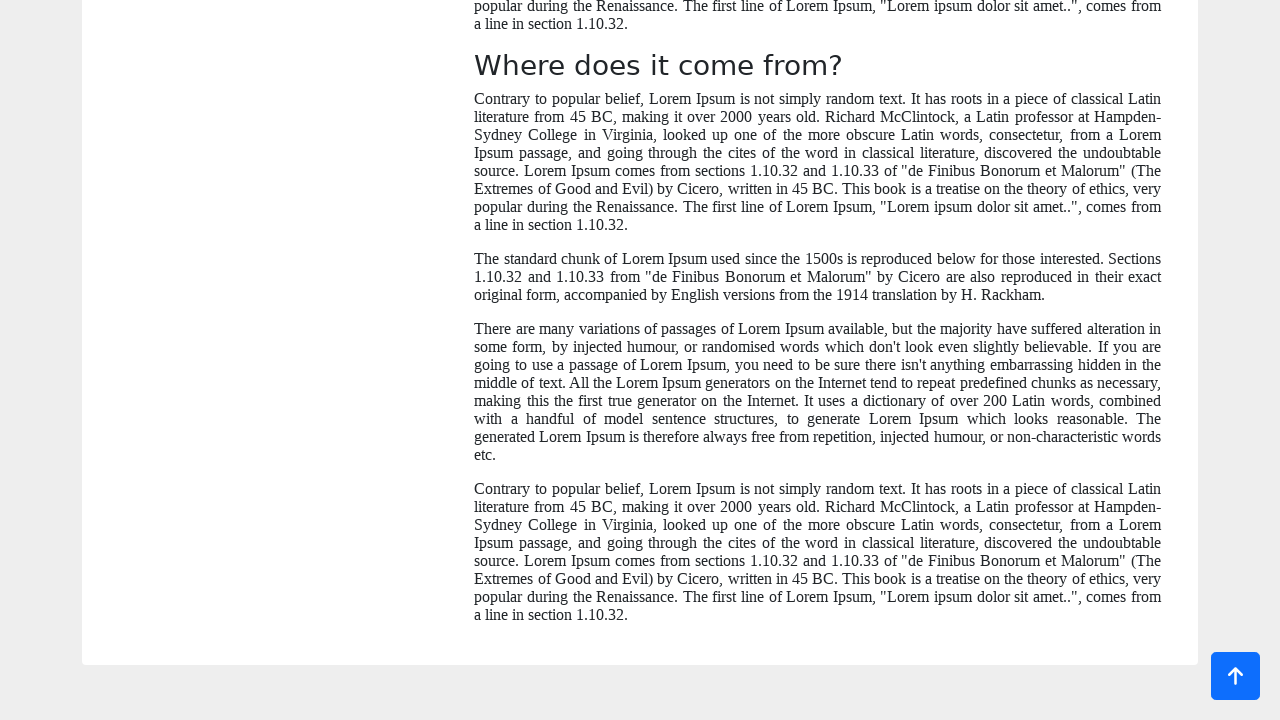

Retrieved text content from bottom element
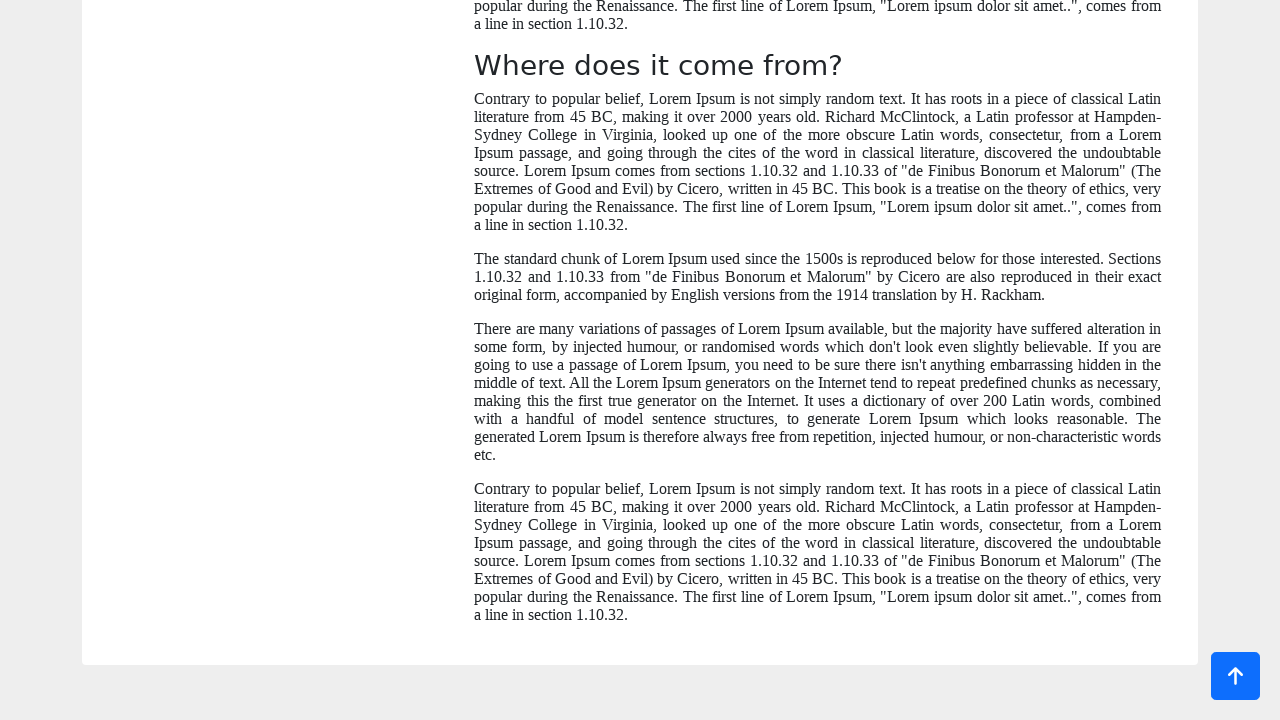

Scrolled back to the top of the page using JavaScript
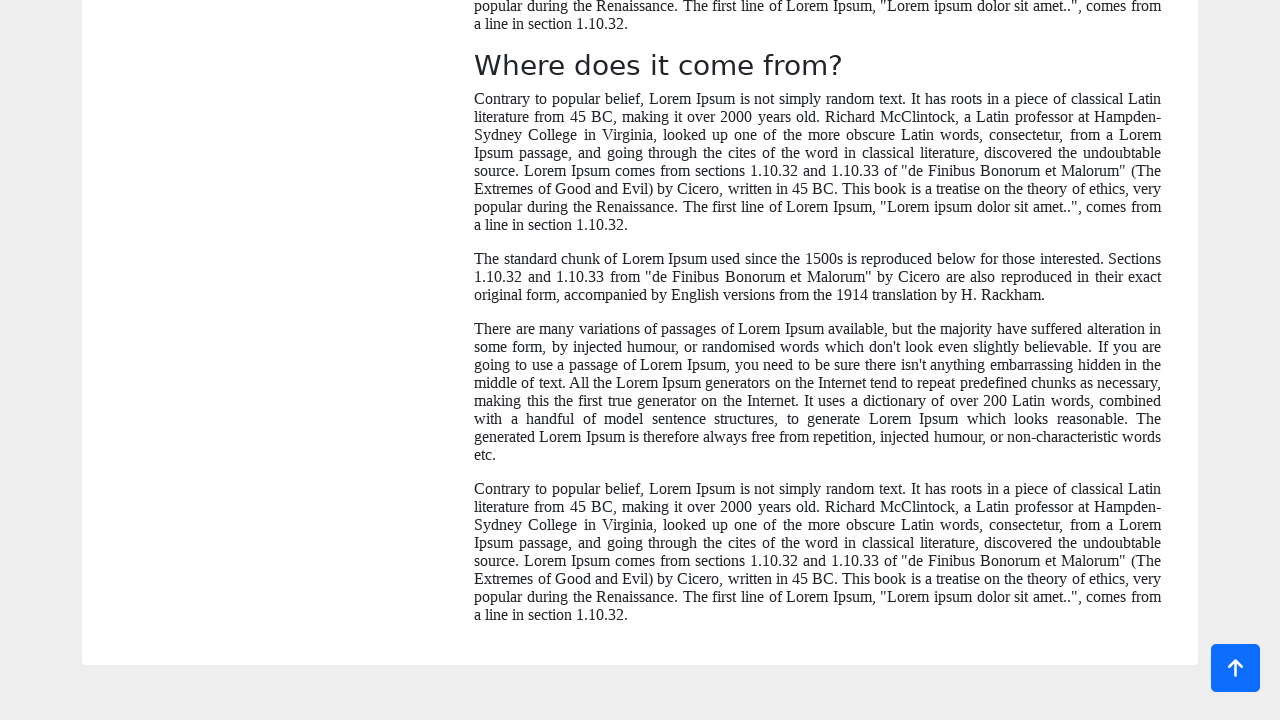

Waited 500ms for scroll animation to complete
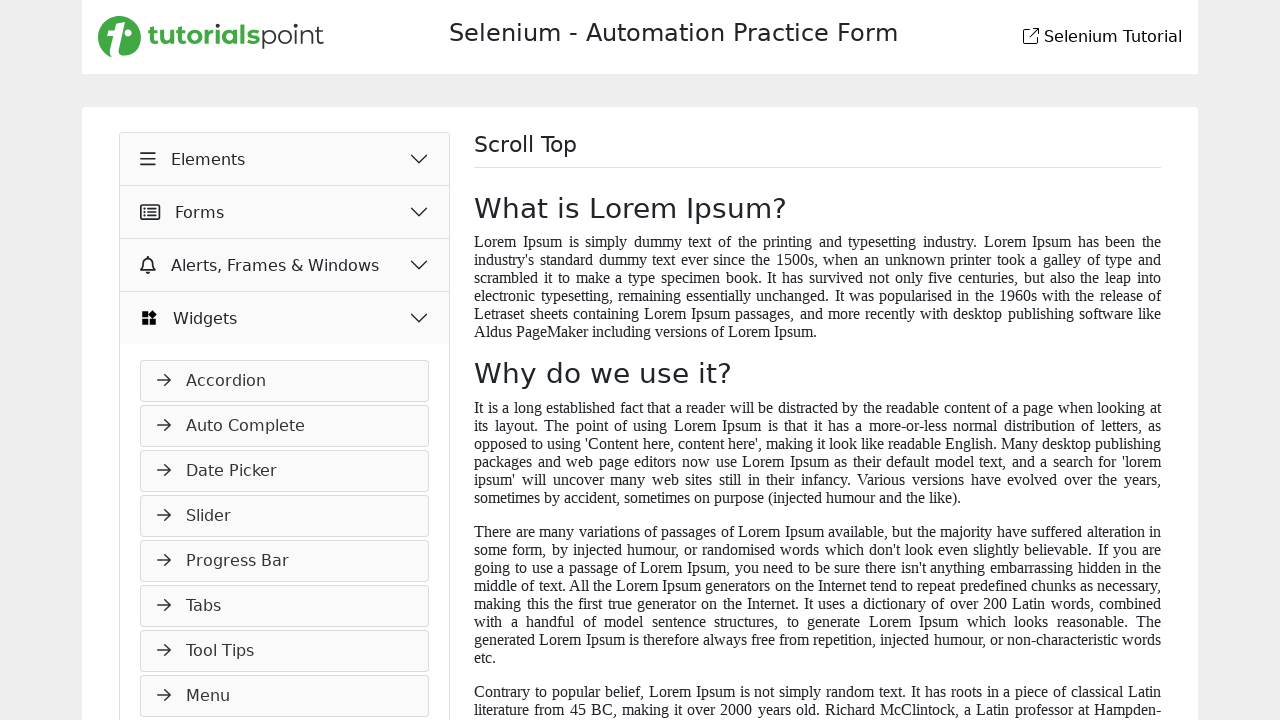

Located top element on the page
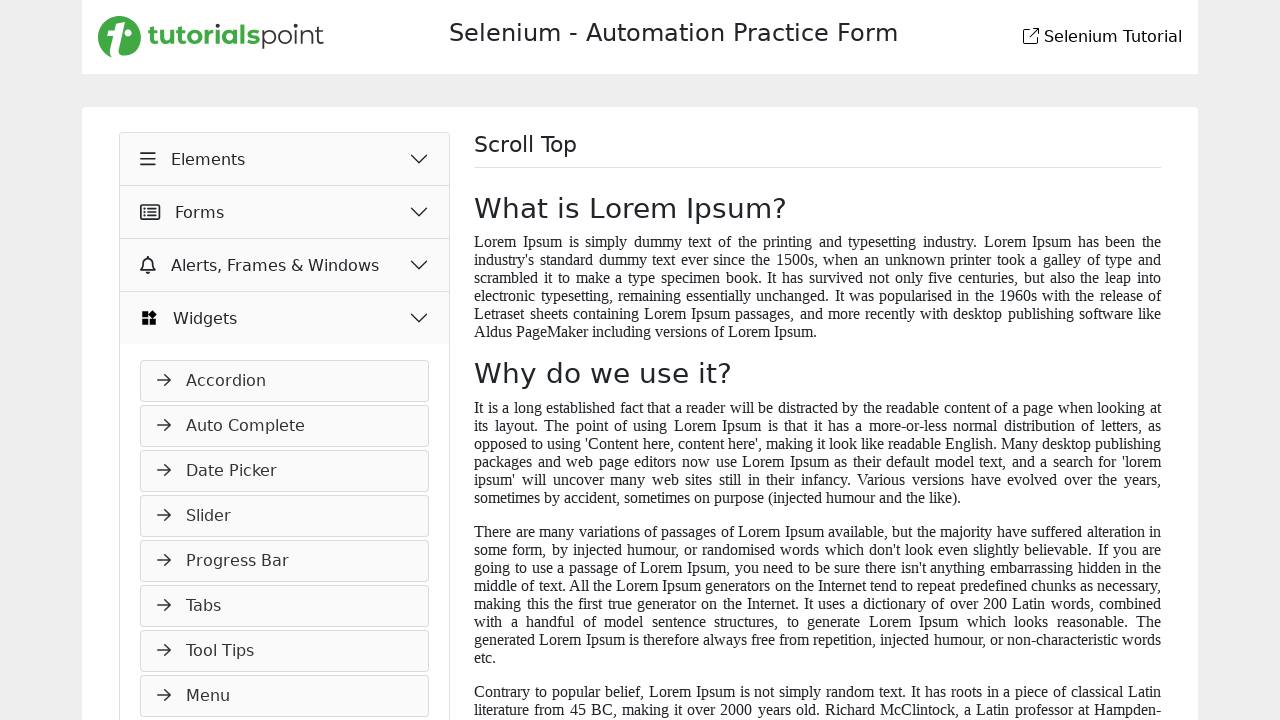

Verified top element is visible
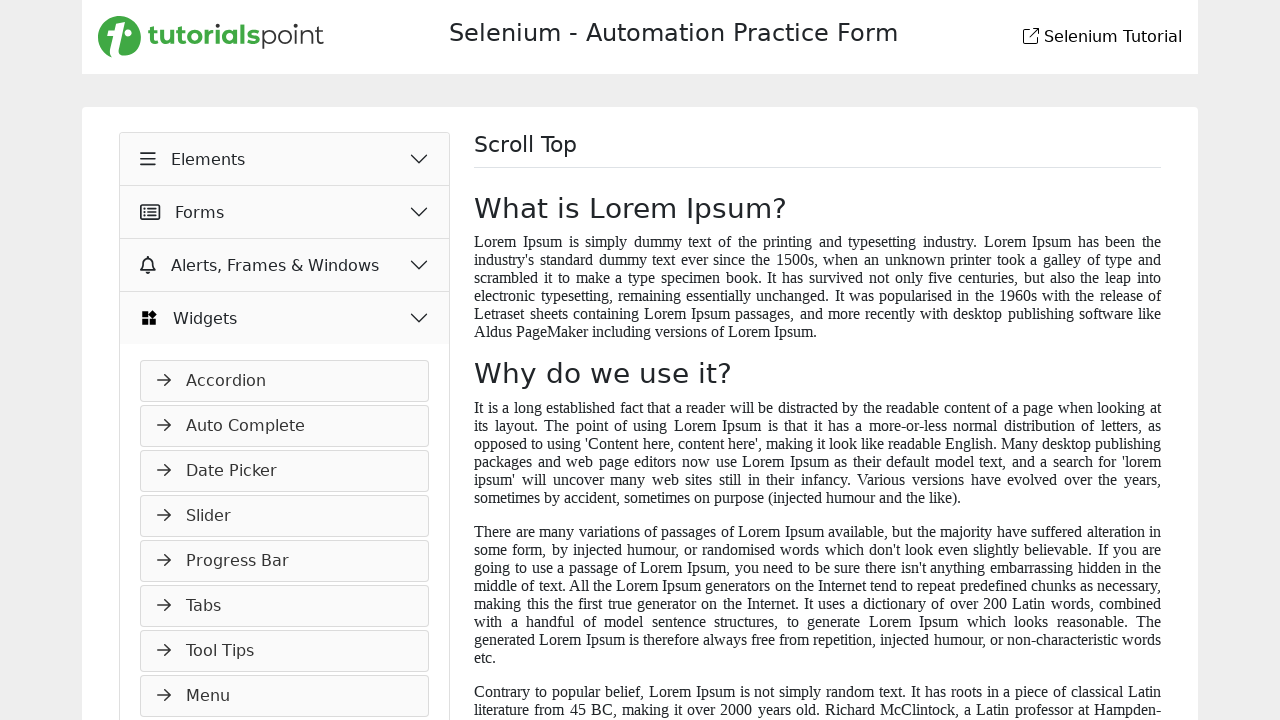

Retrieved text content from top element
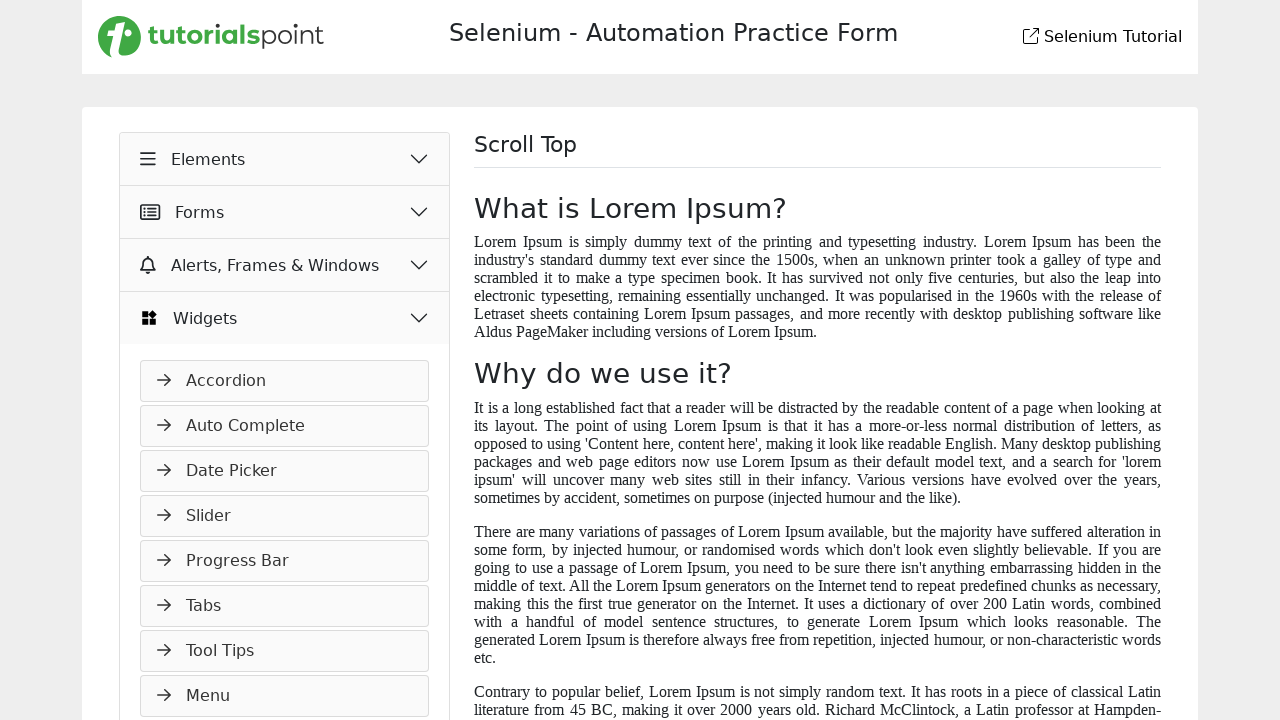

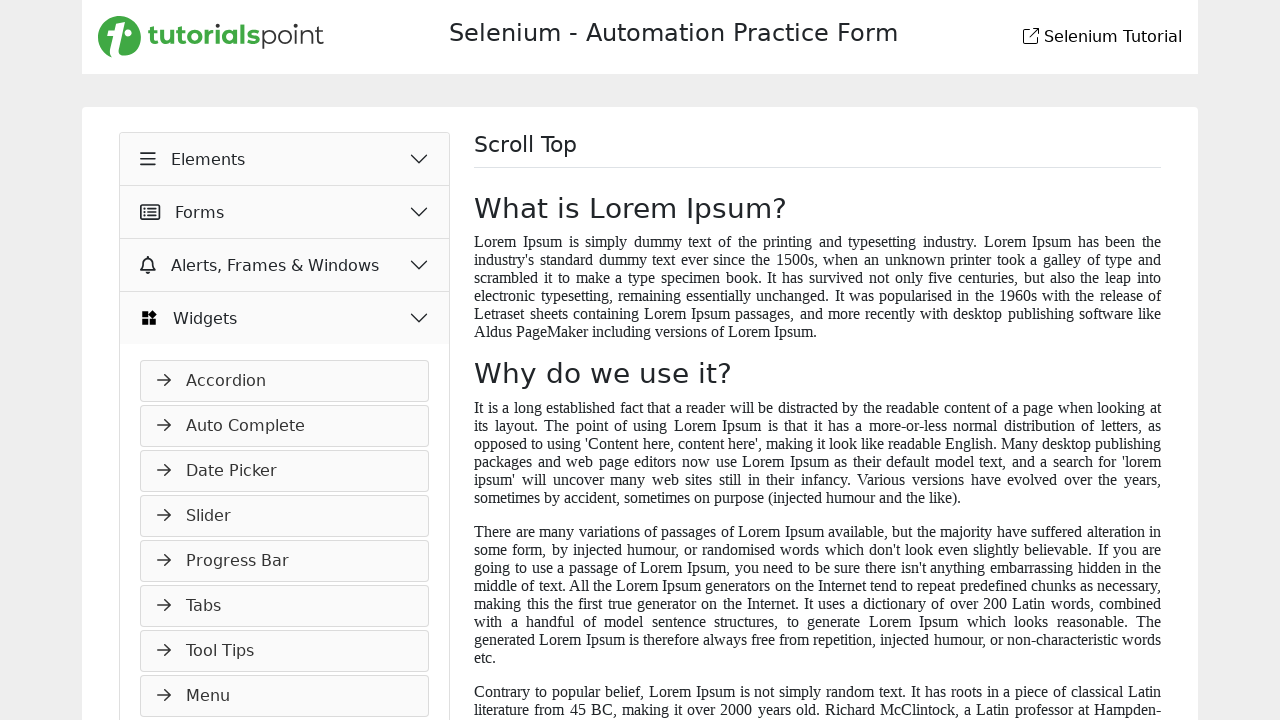